Tests network interception by blocking CSS and image resources, then navigating to a website to verify the blocking works.

Starting URL: https://www.executeautomation.com

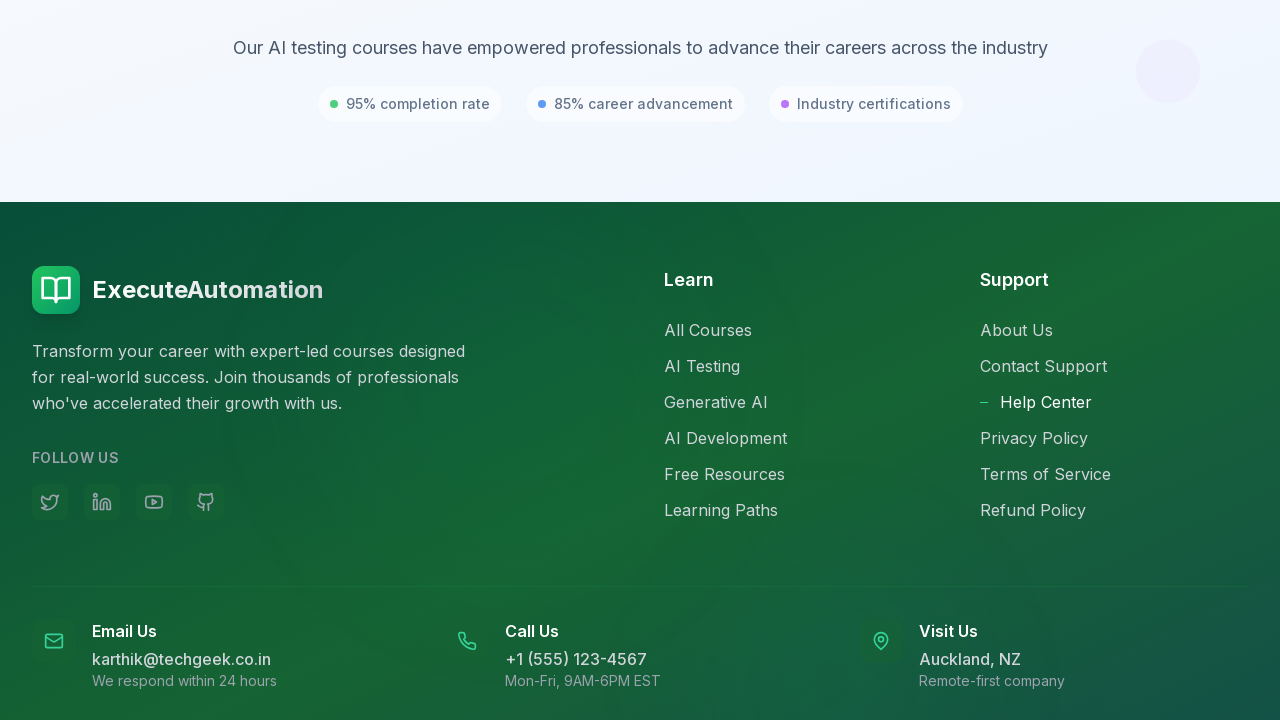

Intercepted and blocked all CSS resources
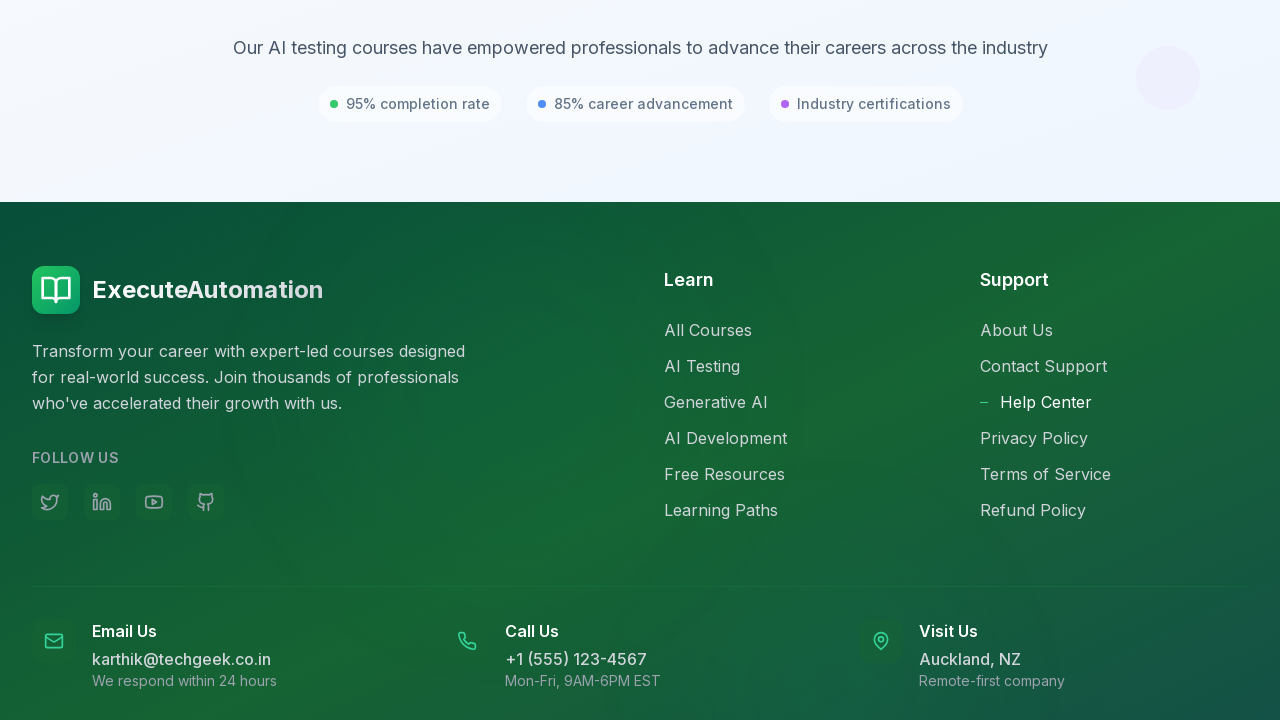

Intercepted and blocked all JPG image resources
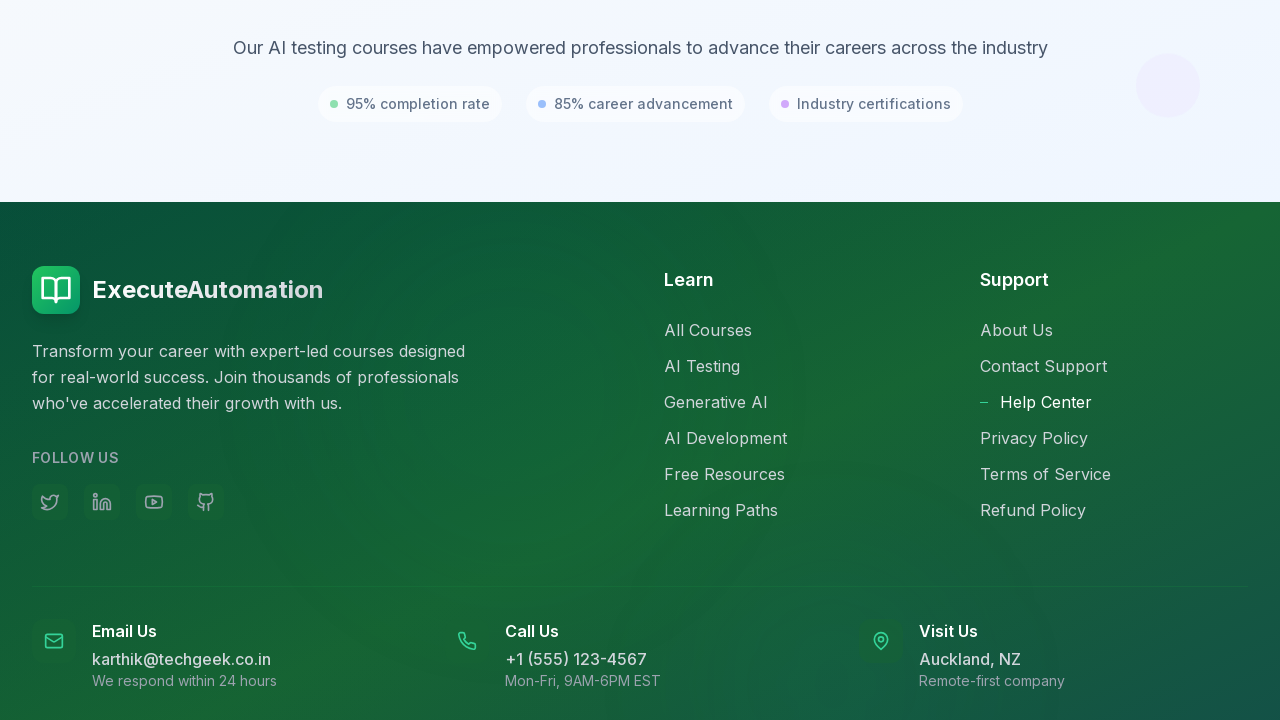

Intercepted and blocked all PNG image resources
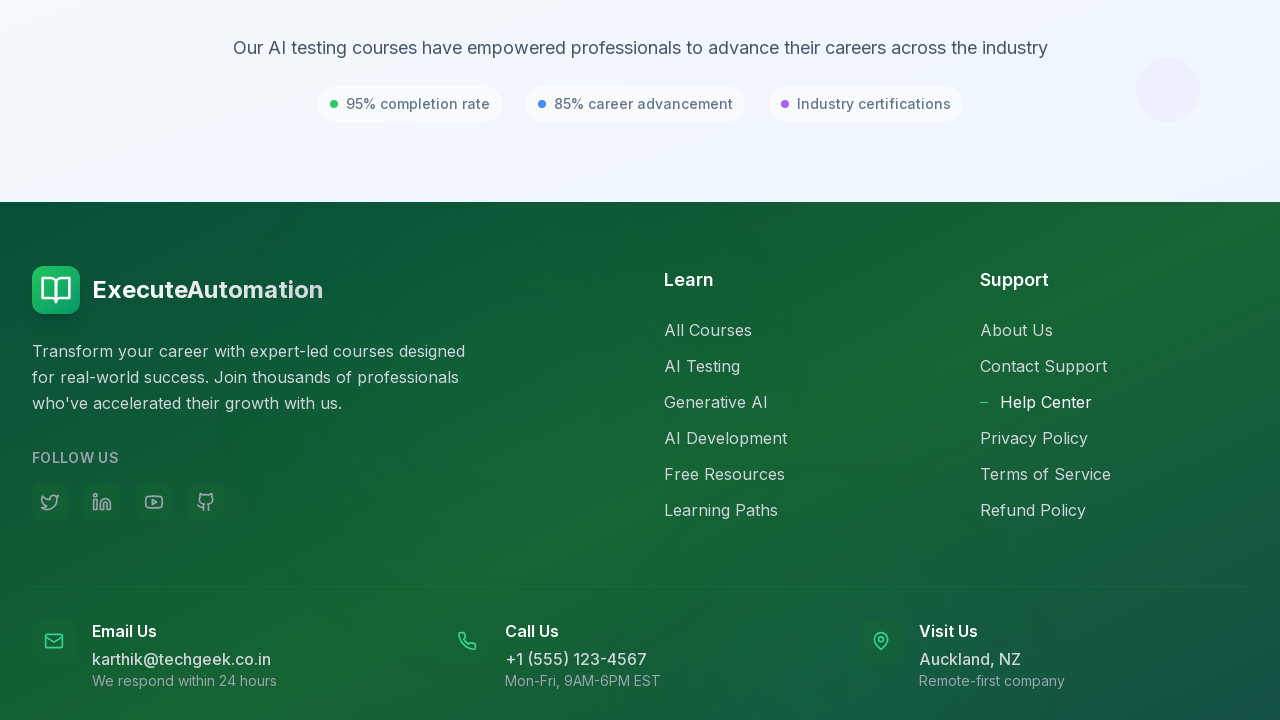

Navigated to https://www.executeautomation.com
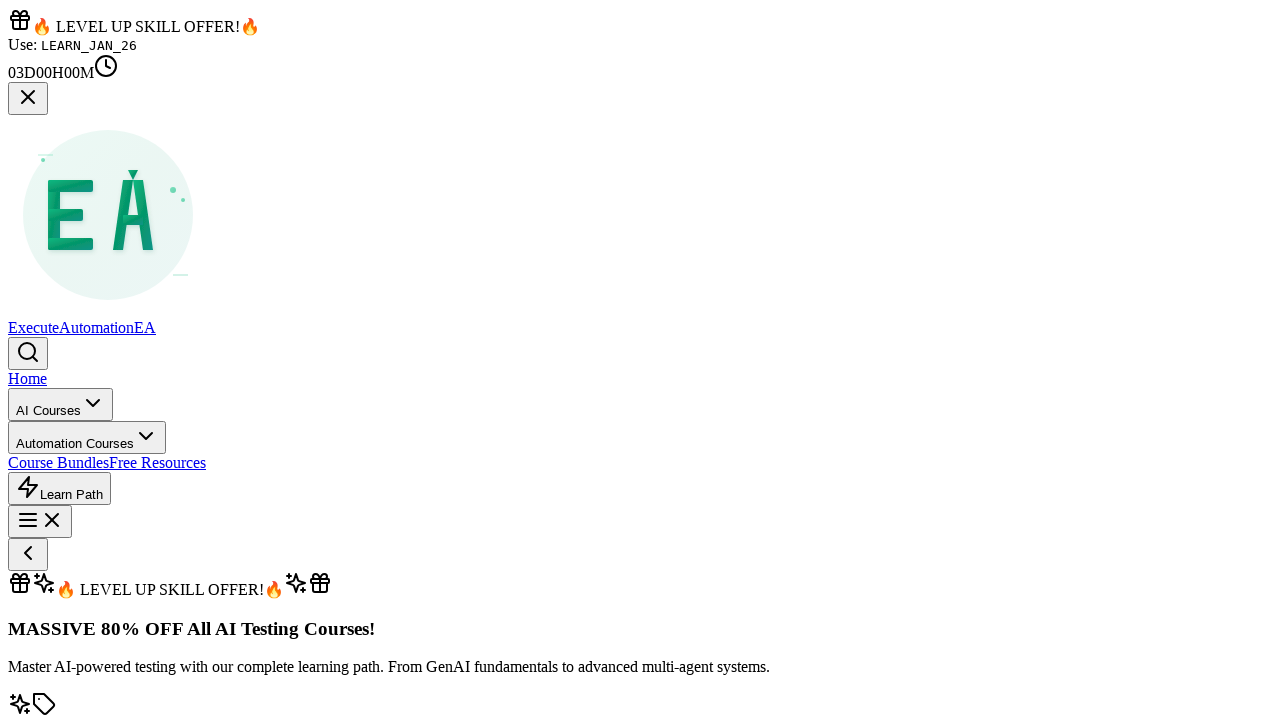

Page reached network idle state with blocked resources
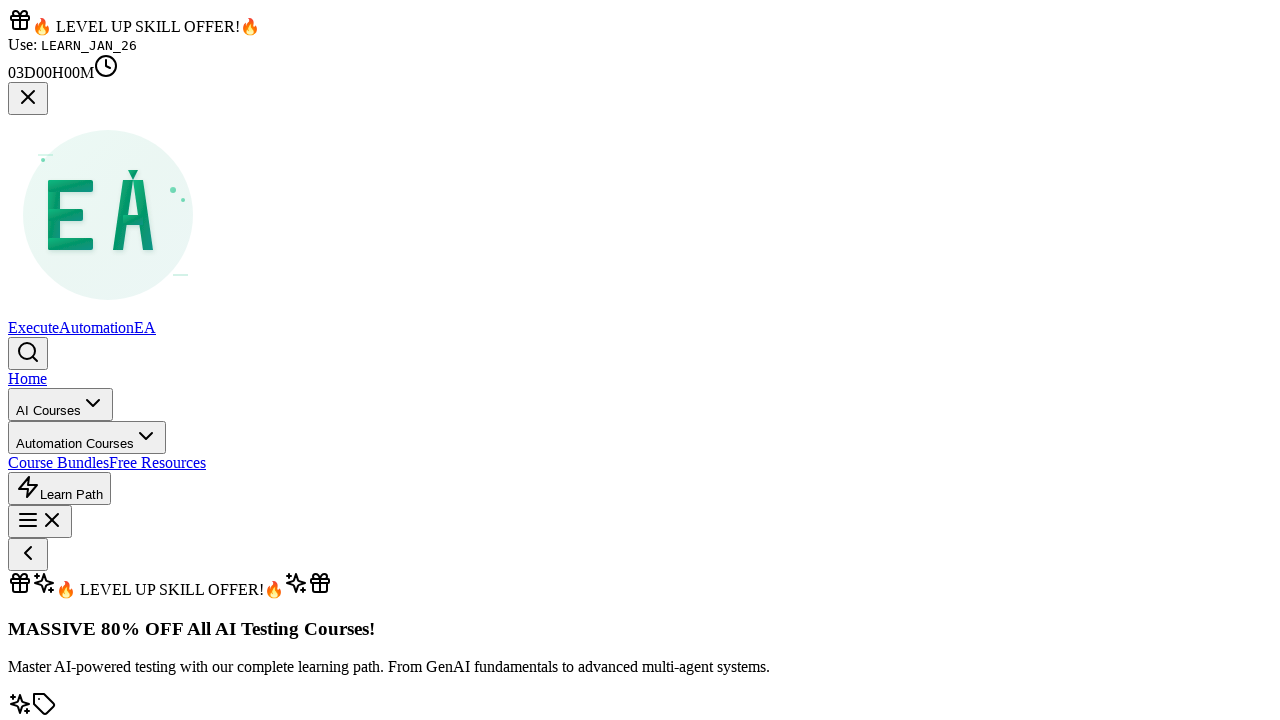

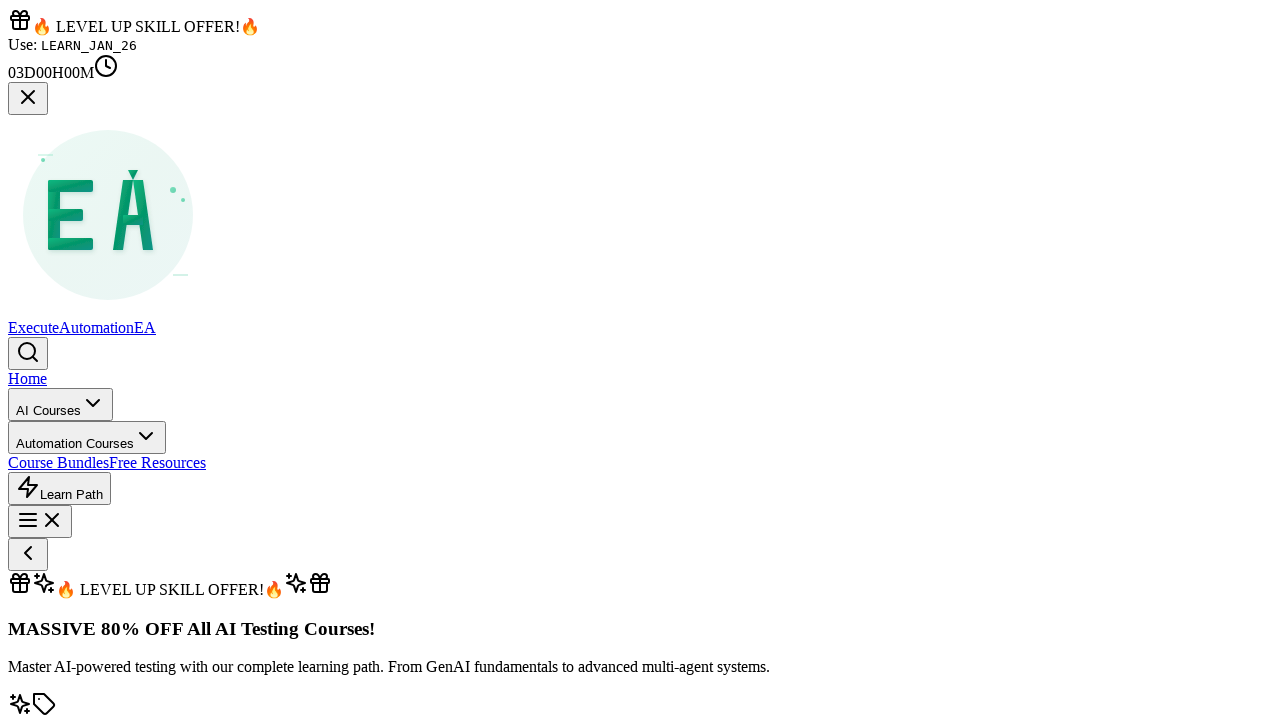